Tests that clicking on the scooter logo navigates to the main page by verifying the URL change

Starting URL: https://qa-scooter.praktikum-services.ru/order

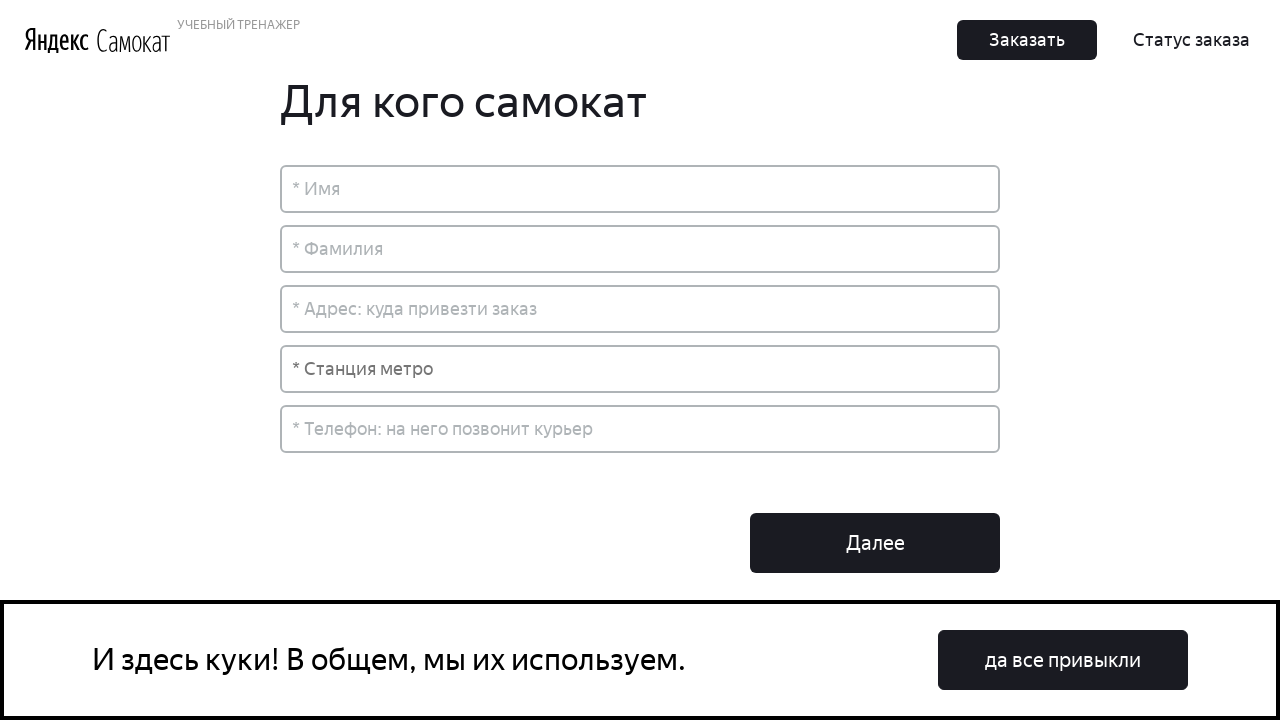

Waited for scooter logo to be visible
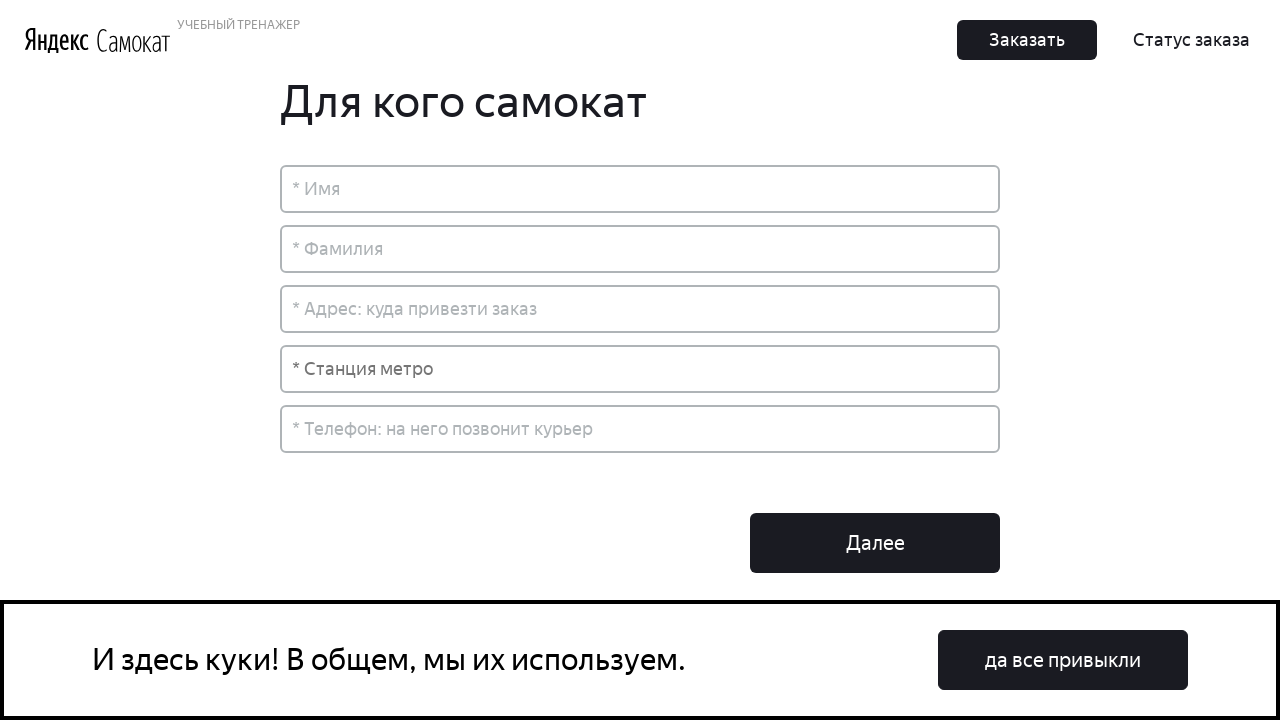

Clicked on the scooter logo at (134, 40) on a.Header_LogoScooter__3lsAR > img
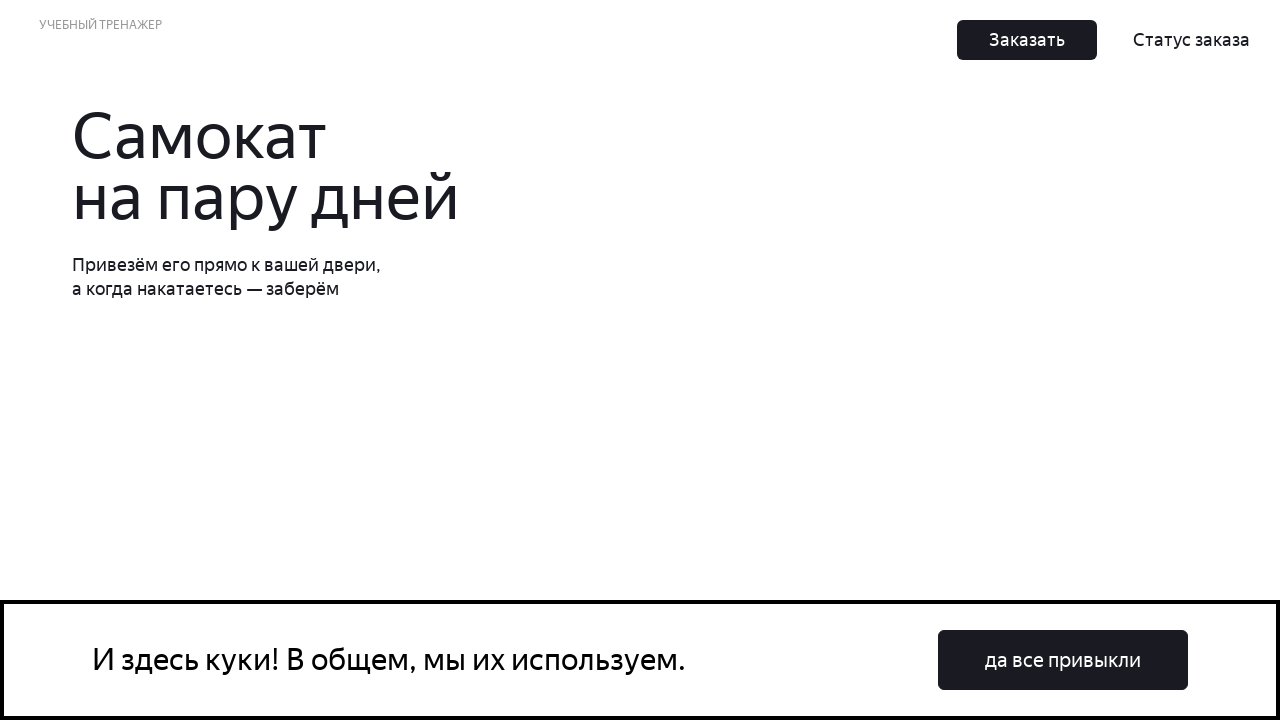

Navigation completed and page loaded (networkidle)
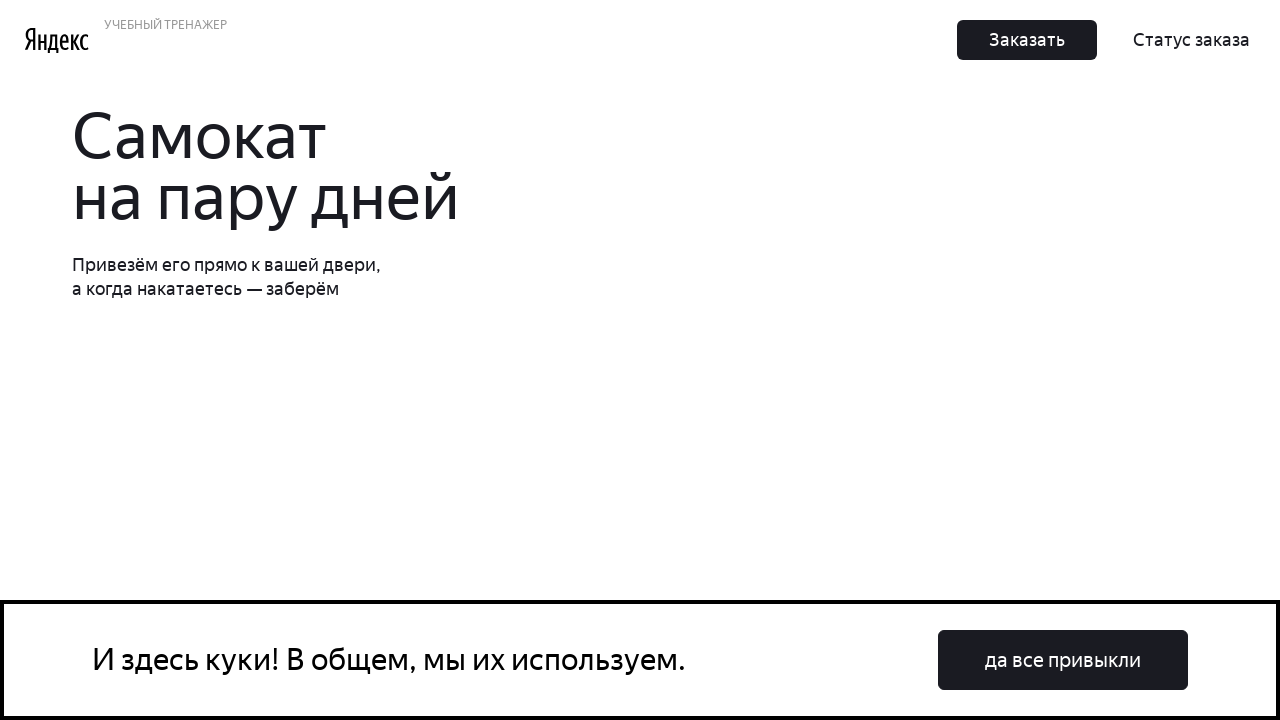

Retrieved current URL: https://qa-scooter.praktikum-services.ru/
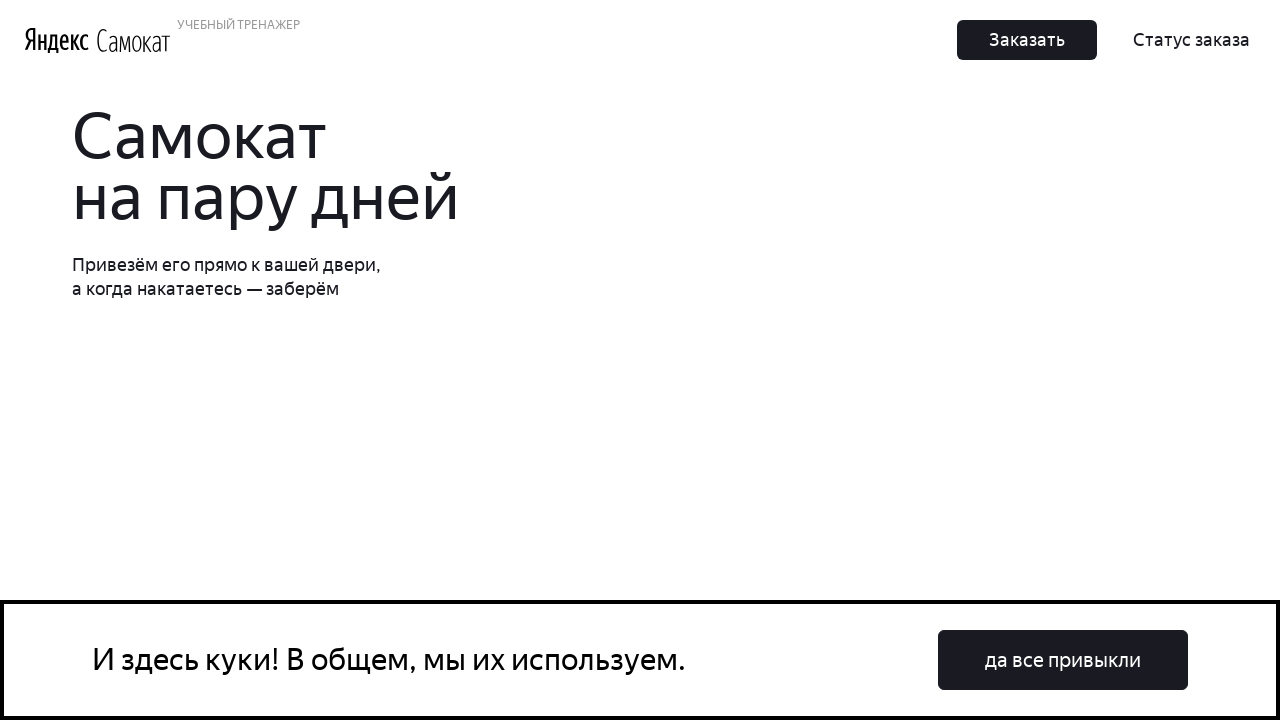

Verified URL contains 'qa-scooter.praktikum-services.ru' - navigation to main page successful
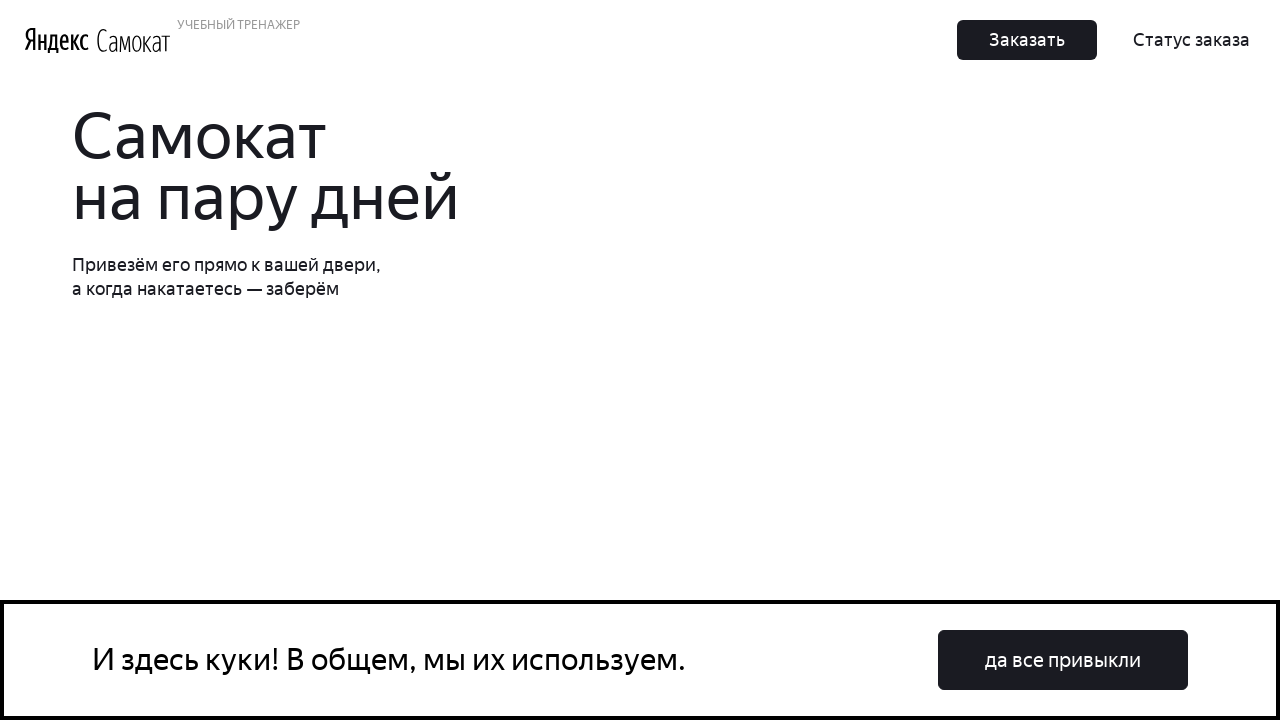

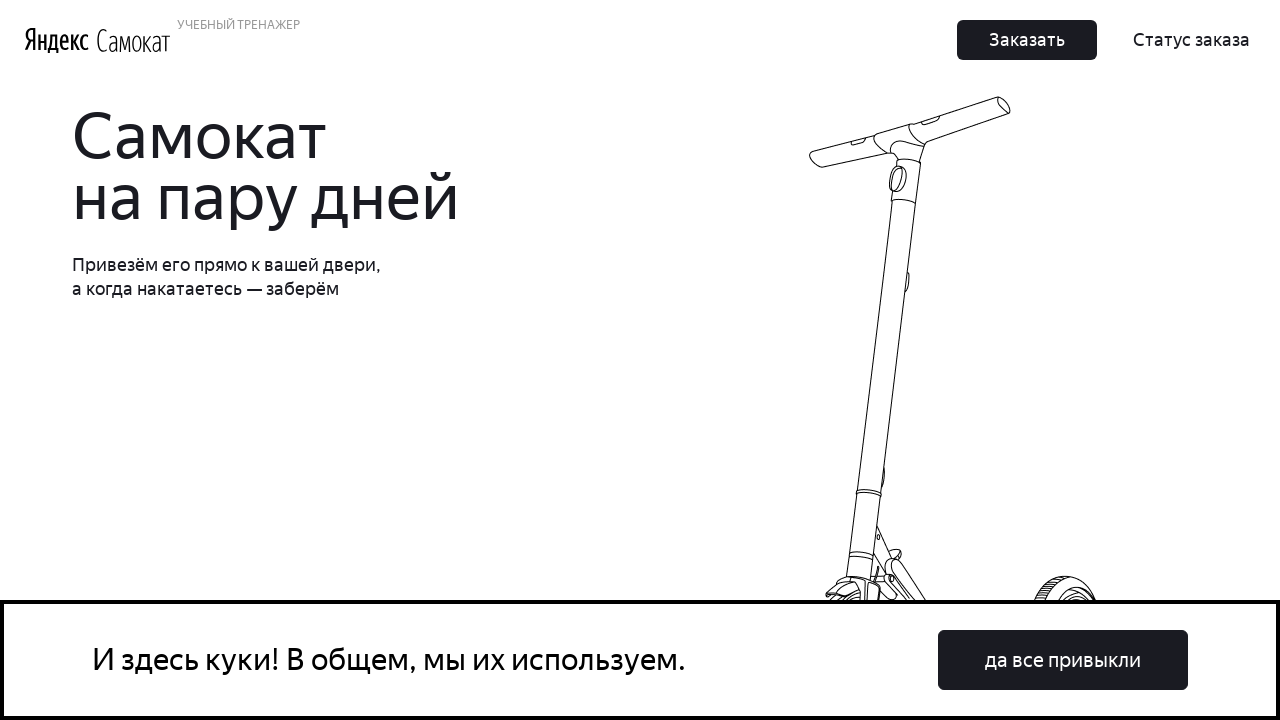